Tests checkbox functionality by locating two checkboxes and clicking them if they are not already selected

Starting URL: https://the-internet.herokuapp.com/checkboxes

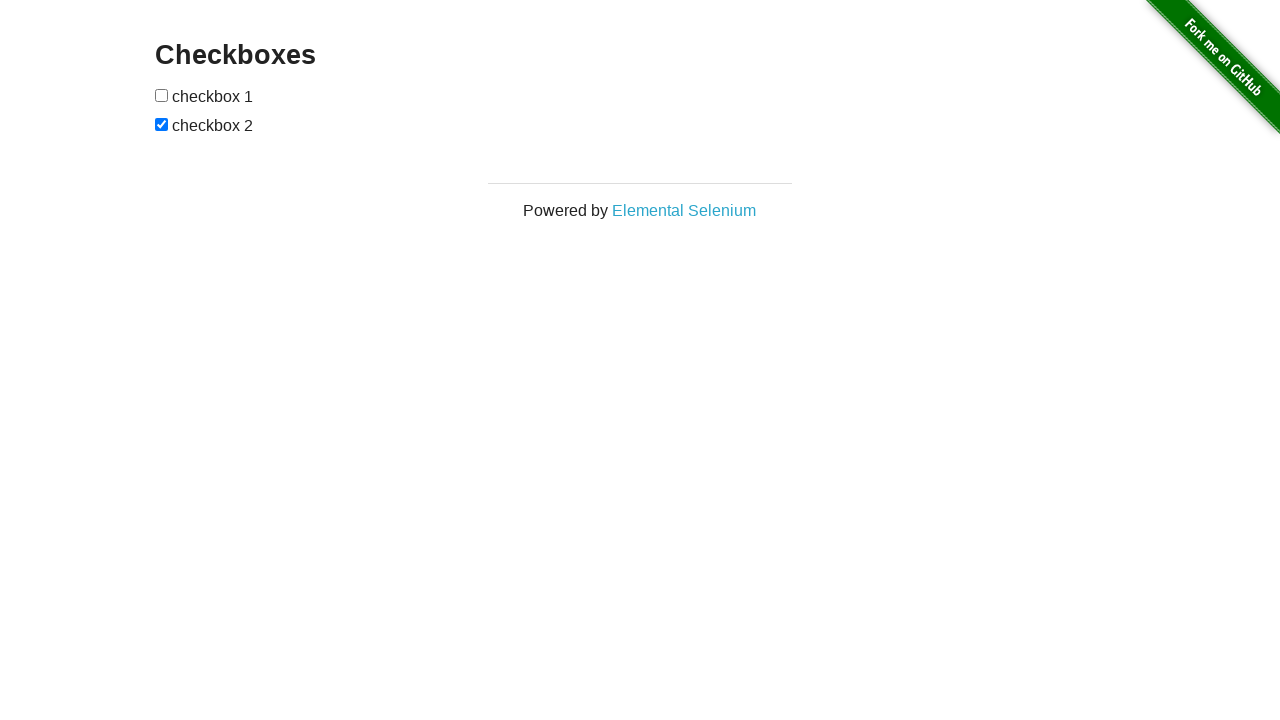

Located first checkbox element
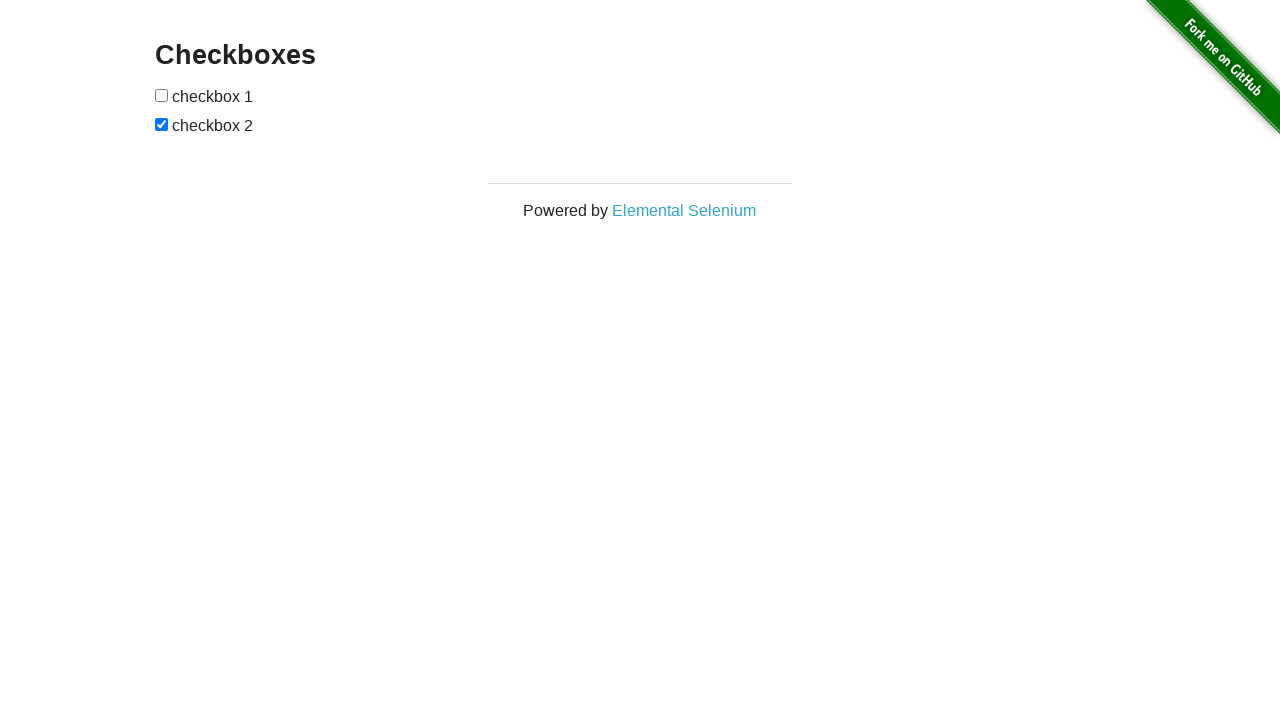

Located second checkbox element
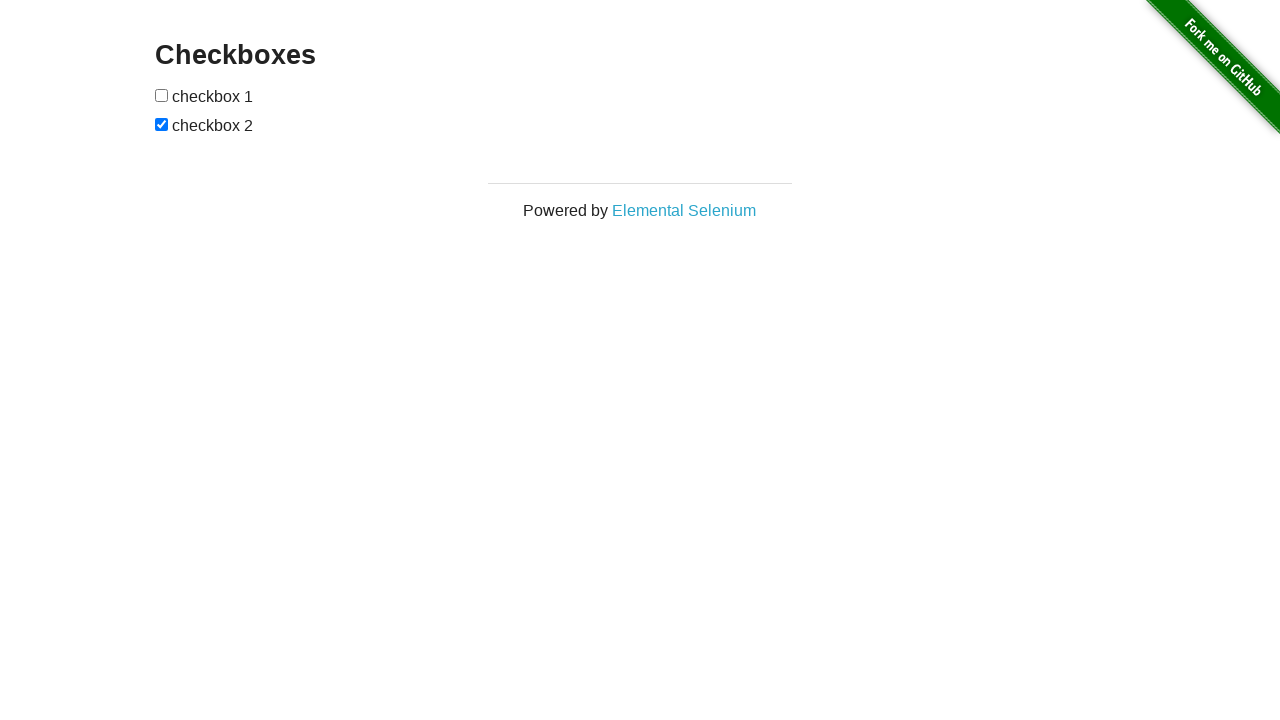

Checked first checkbox - it was not selected at (162, 95) on xpath=//input[@type='checkbox'] >> nth=0
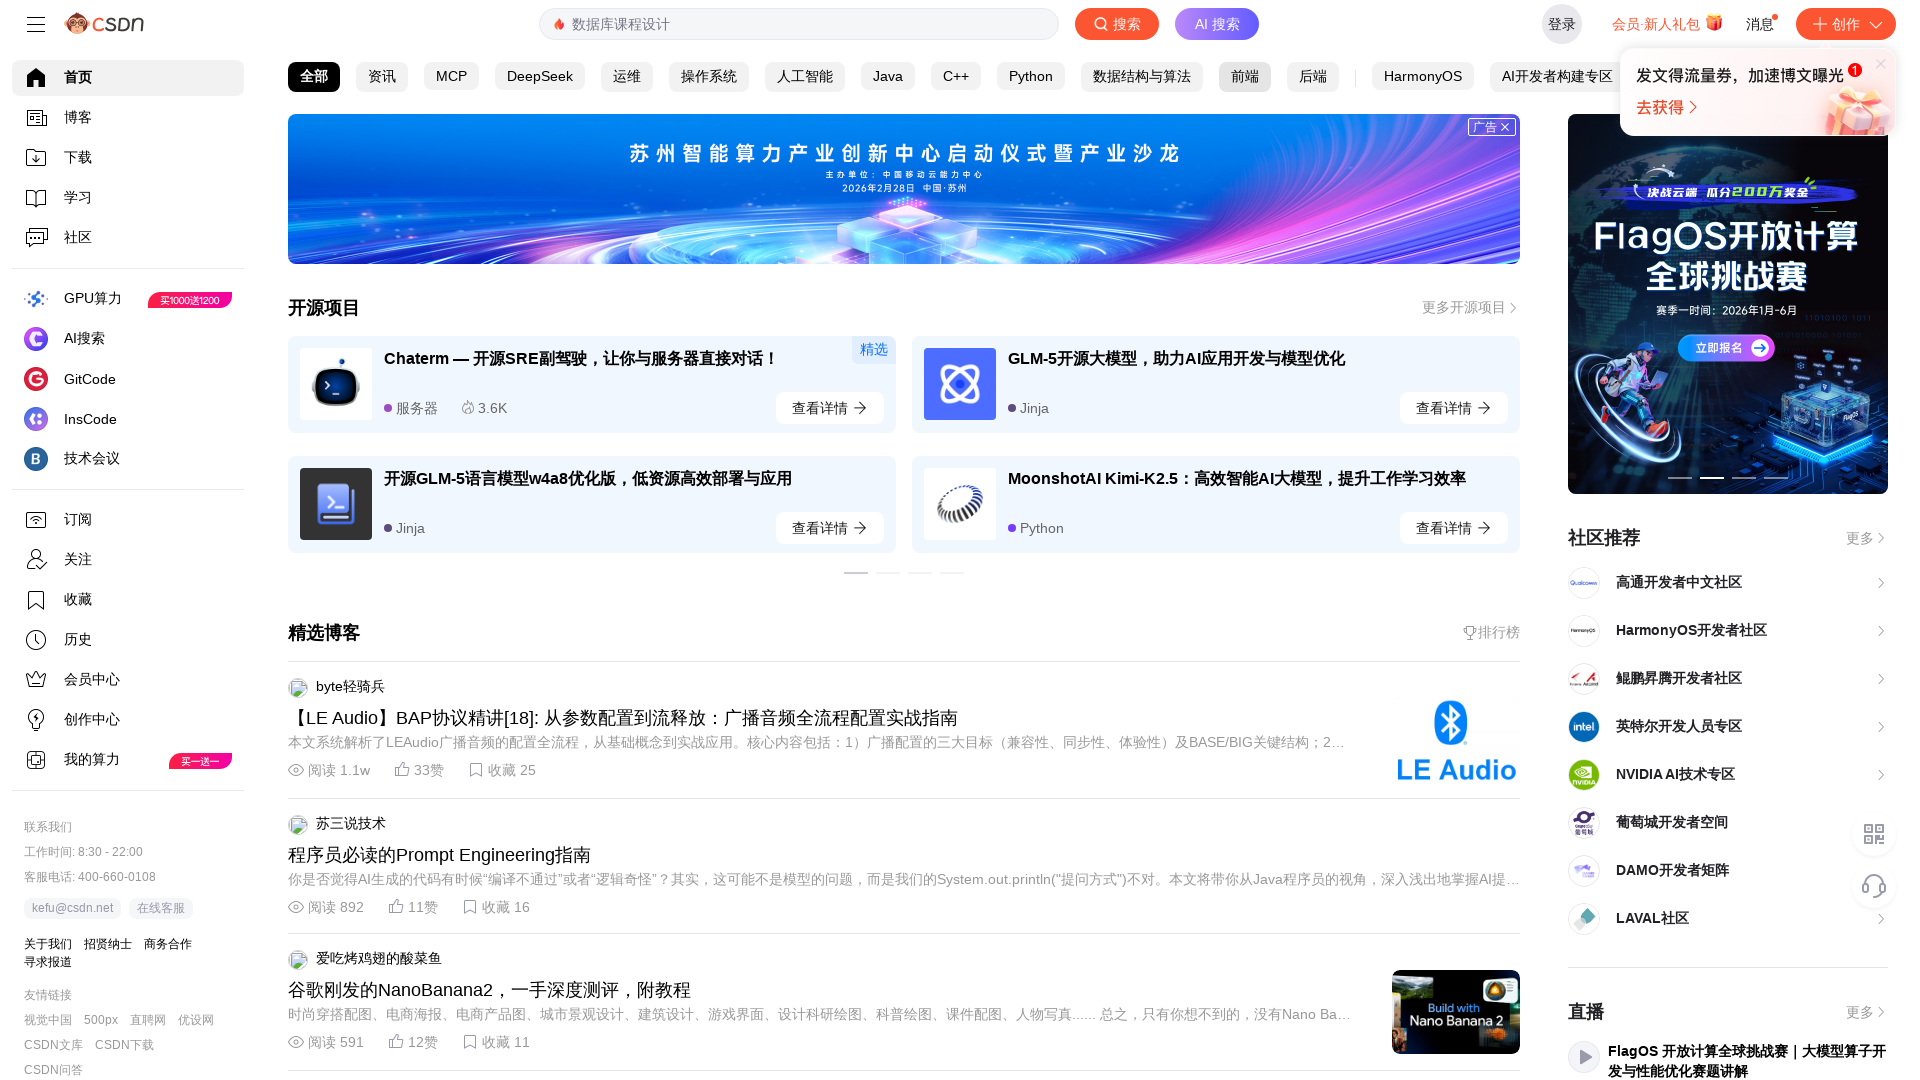

First checkbox clicked
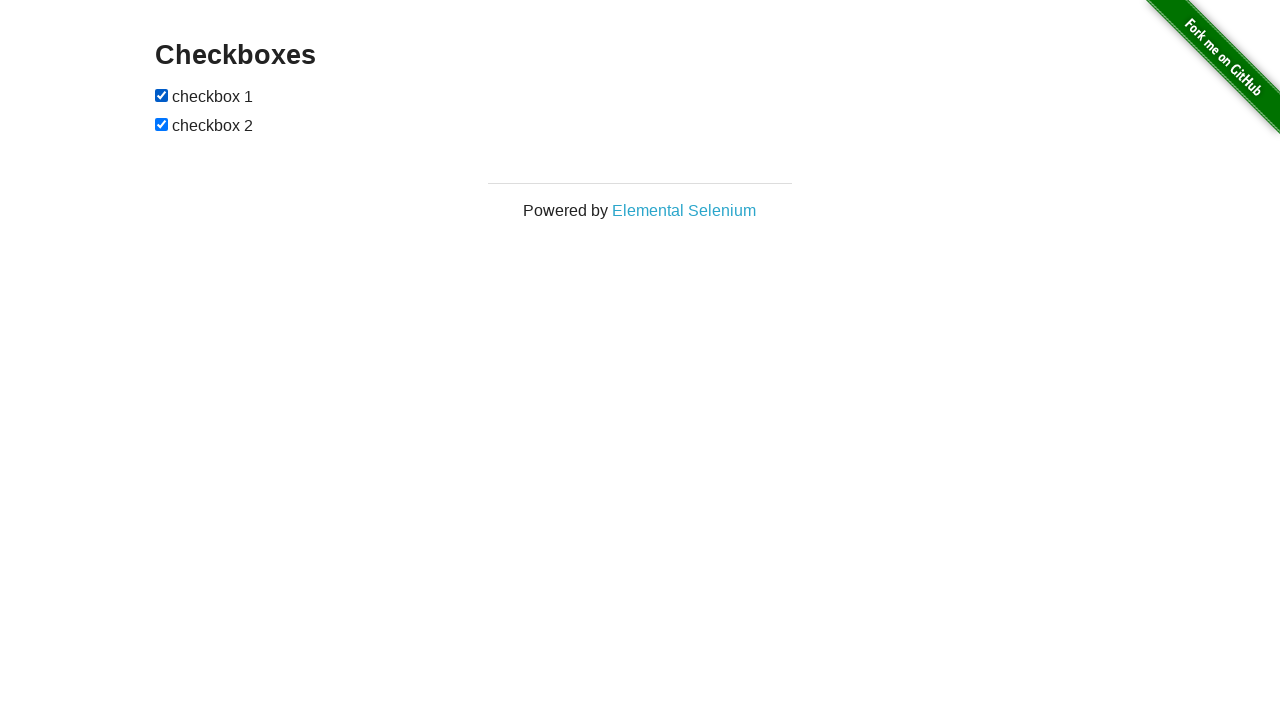

Second checkbox was already selected, no action needed
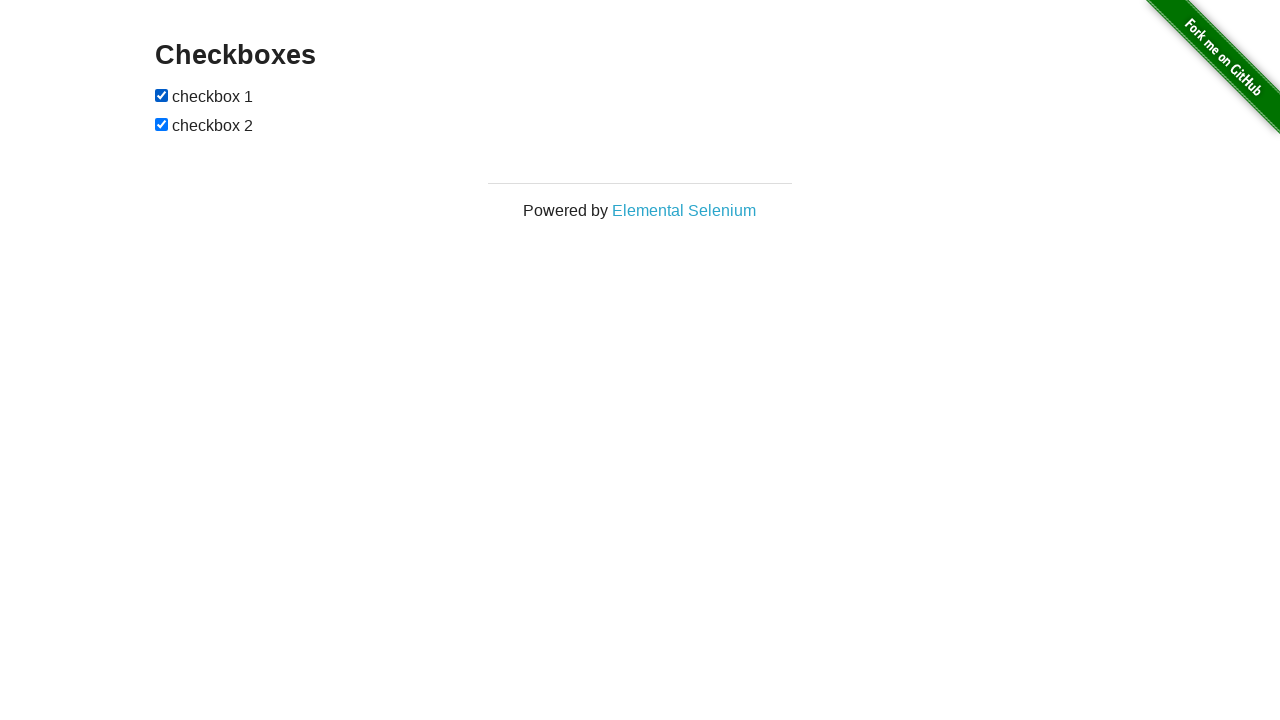

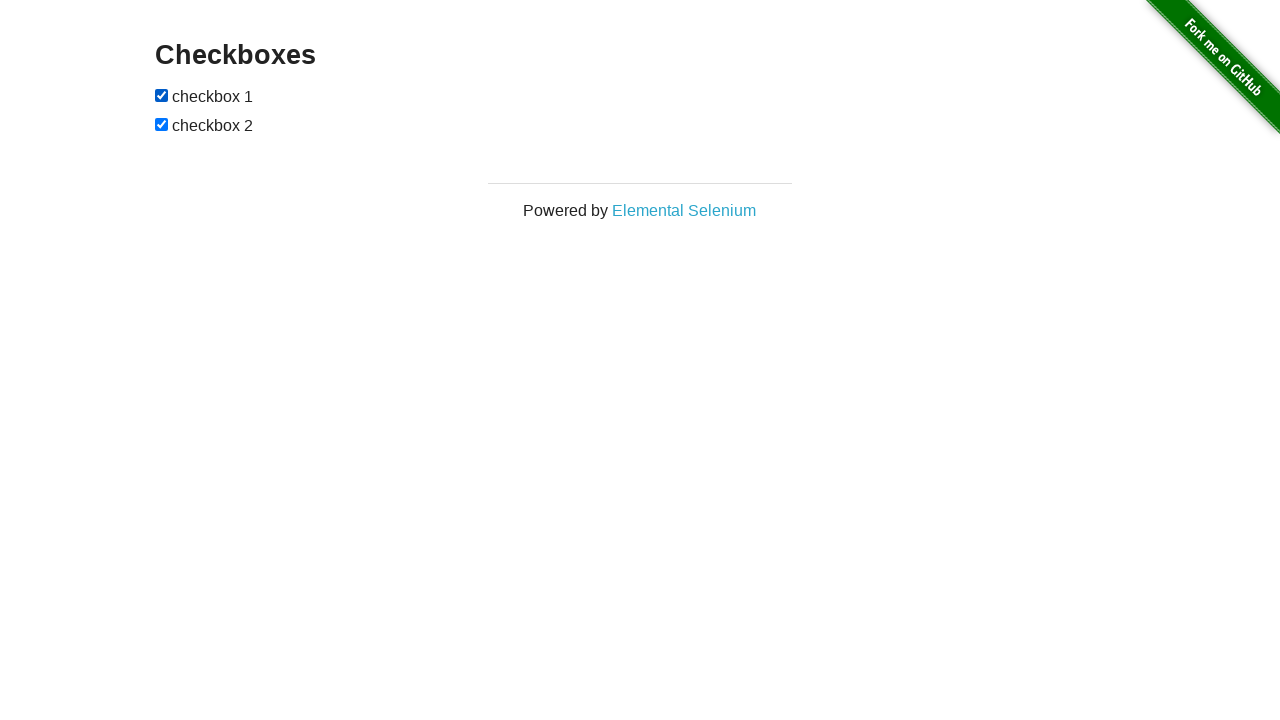